Navigates to a YouTube channel's videos page and verifies that video content is displayed by waiting for the video grid elements to load.

Starting URL: https://www.youtube.com/@rajshamani/videos

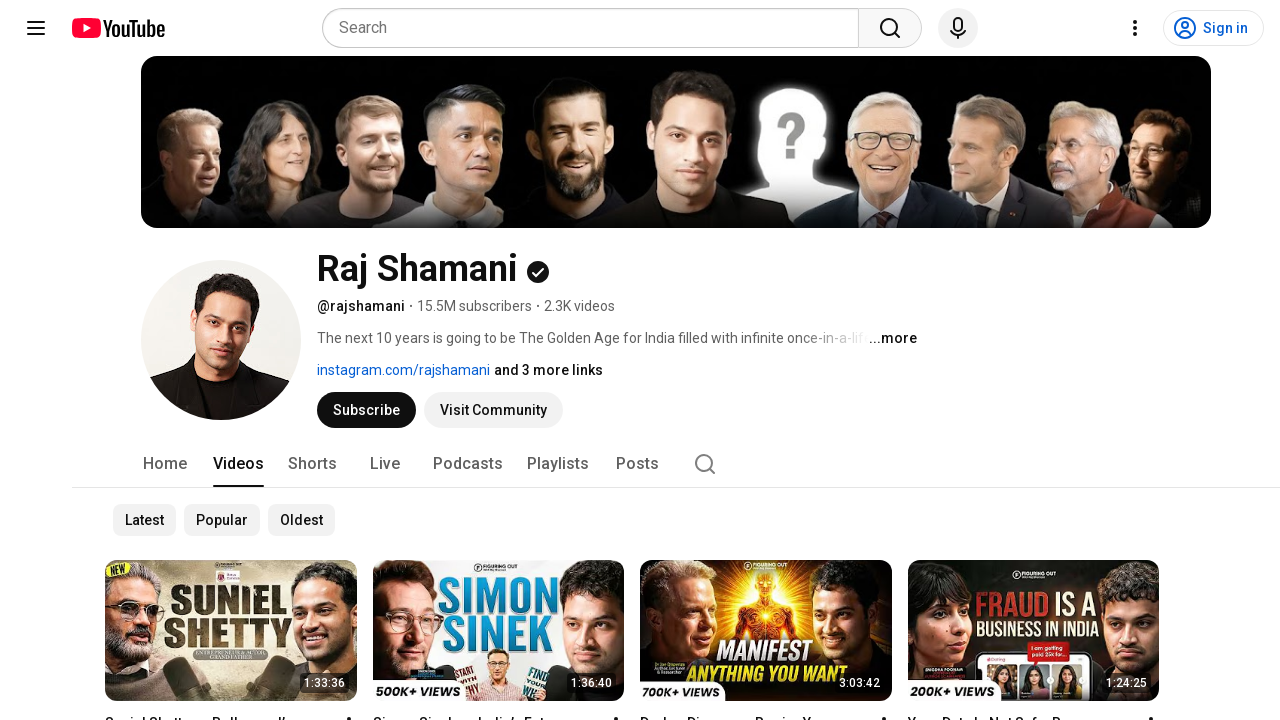

Navigated to YouTube channel videos page
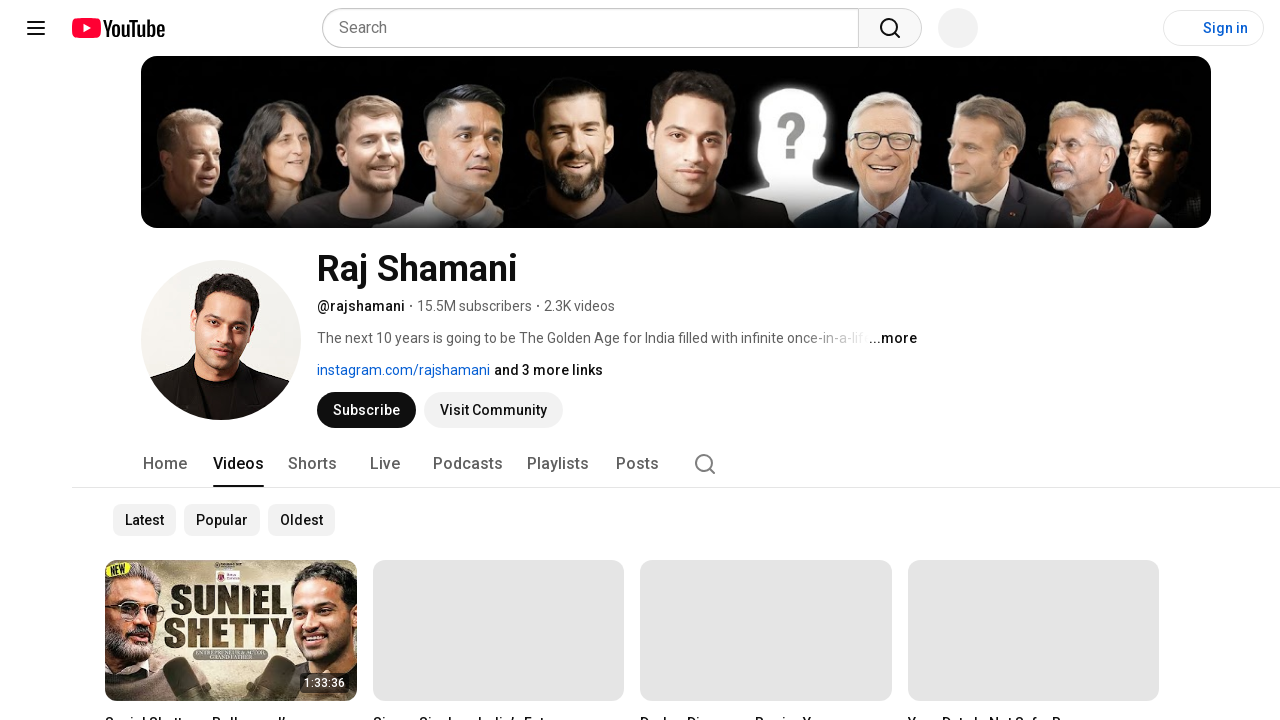

Video grid renderer loaded
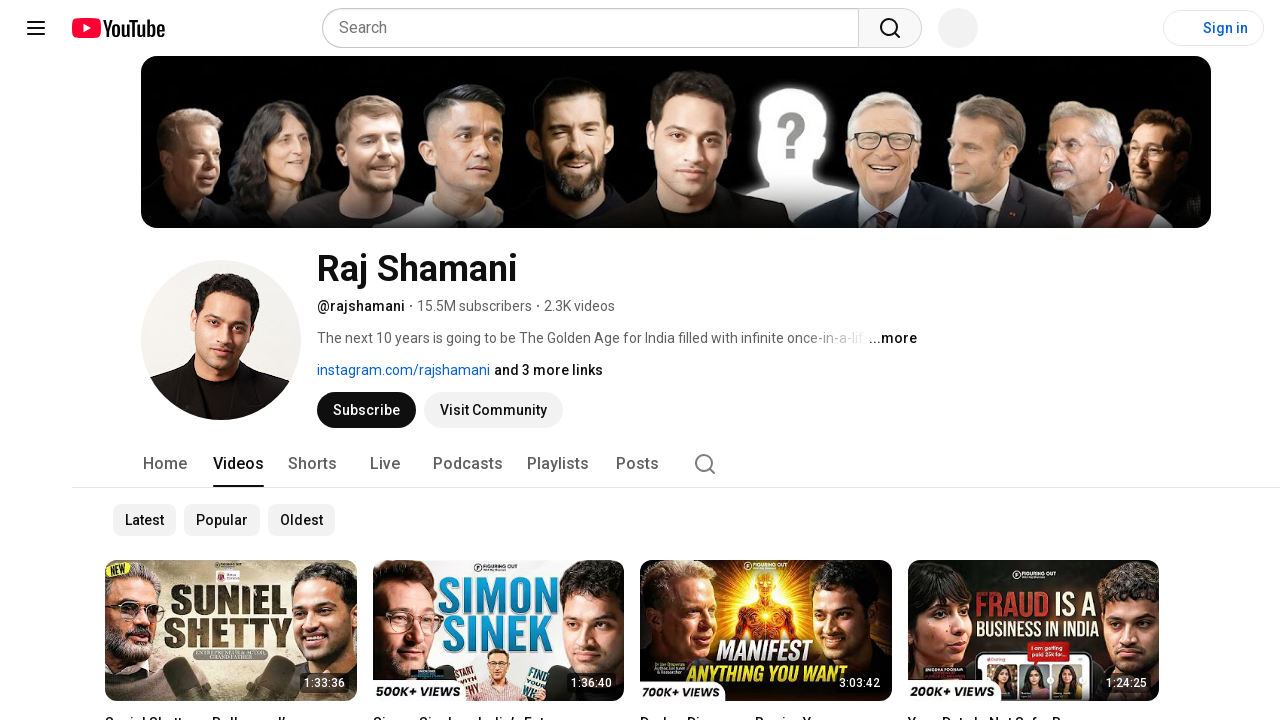

Video content verified - video links are present on the page
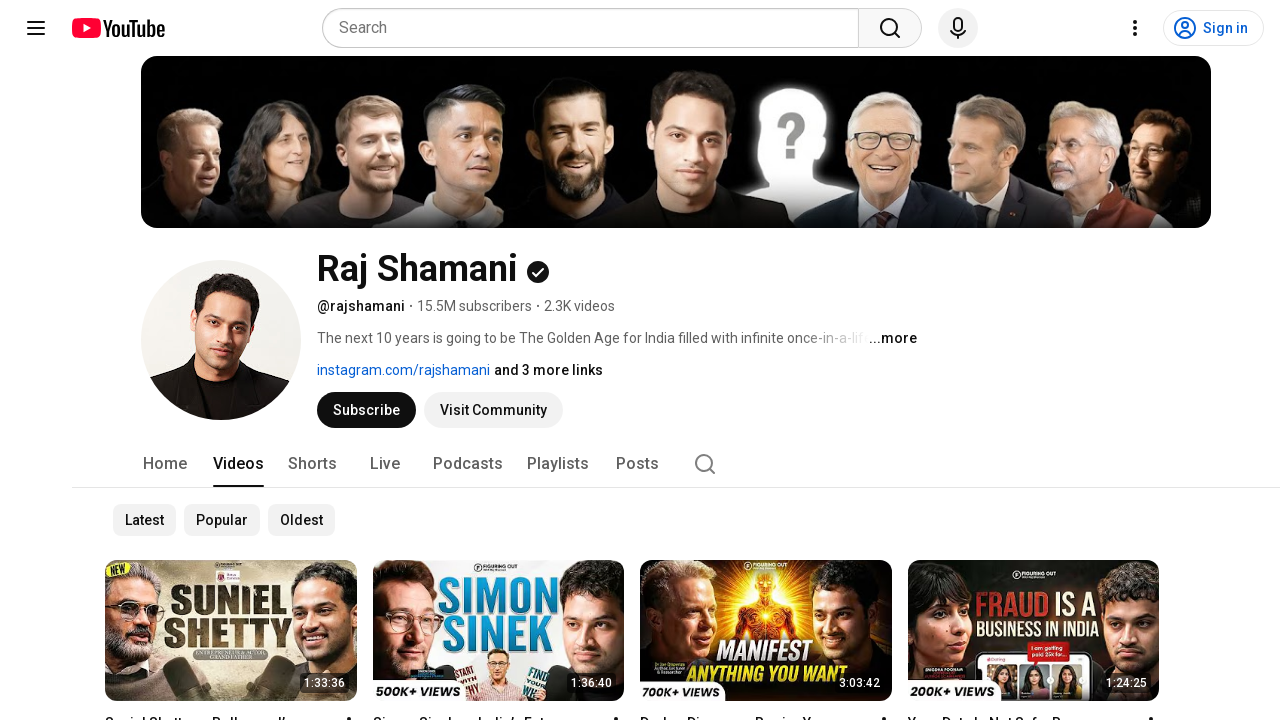

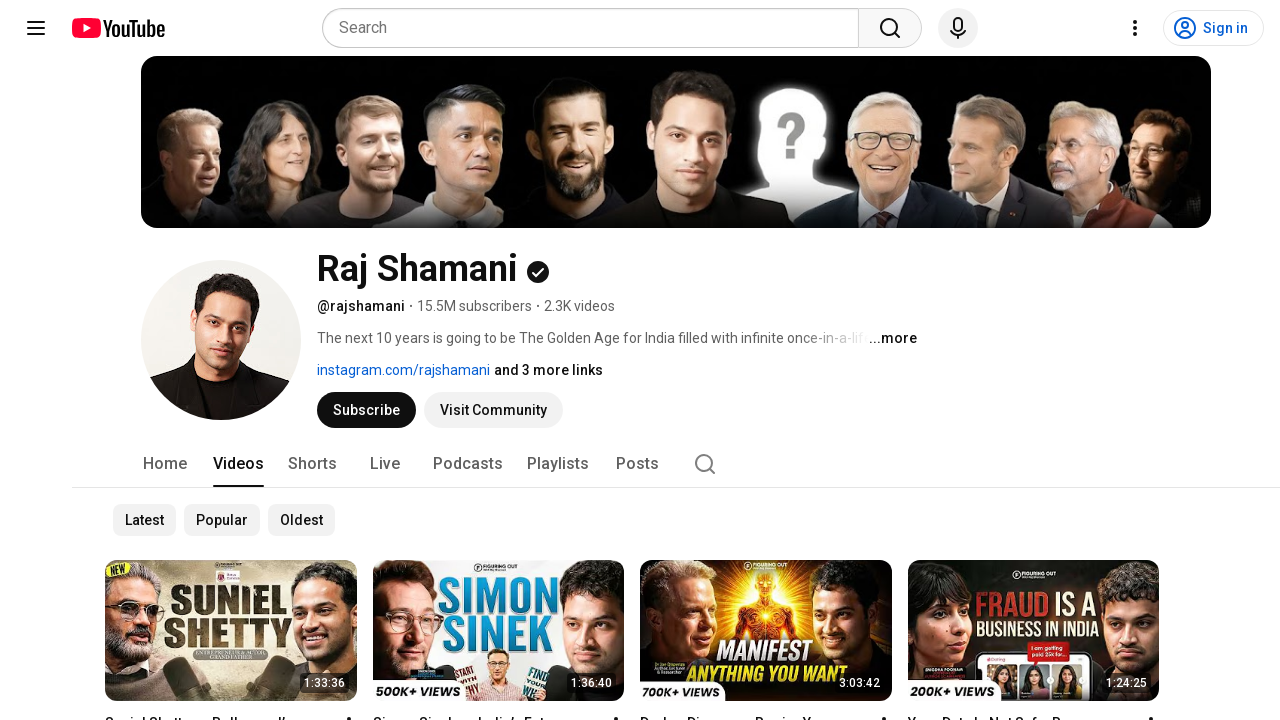